Tests JavaScript alert handling on W3Schools tryit editor by switching to iframe, clicking button to trigger alert, and accepting it

Starting URL: https://www.w3schools.com/js/tryit.asp?filename=tryjs_alert

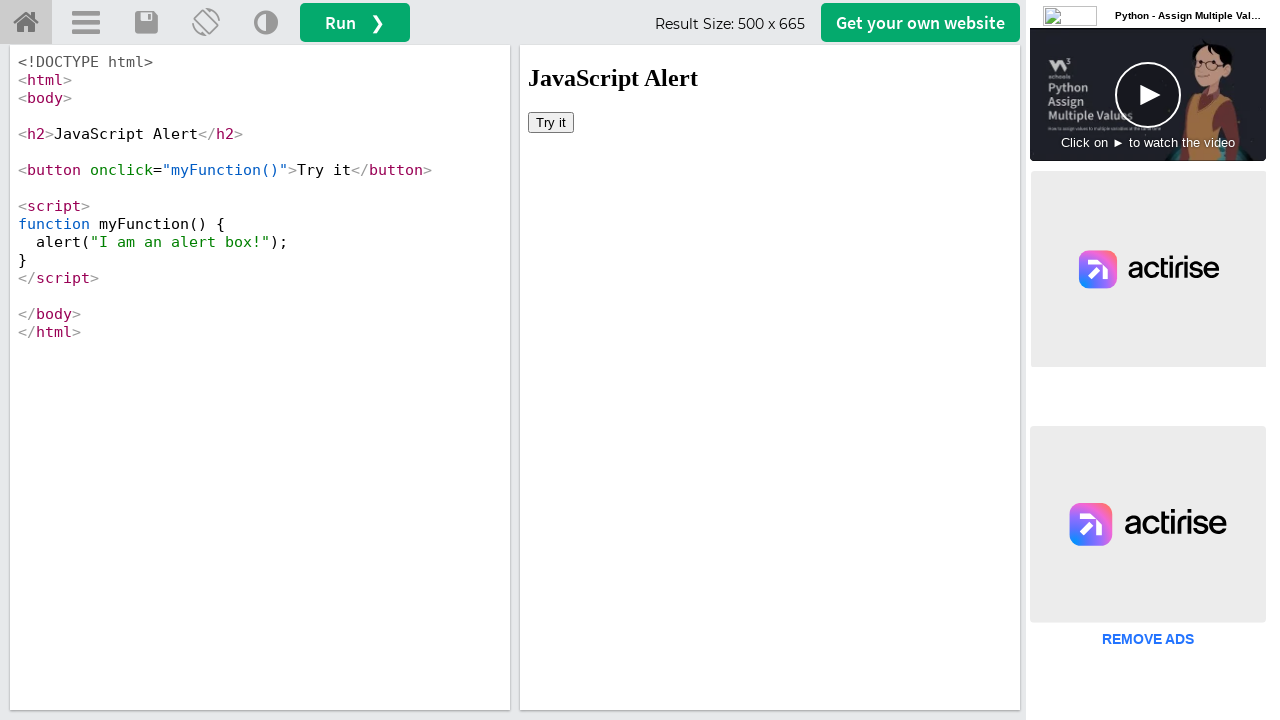

Located the iframe containing the demo code
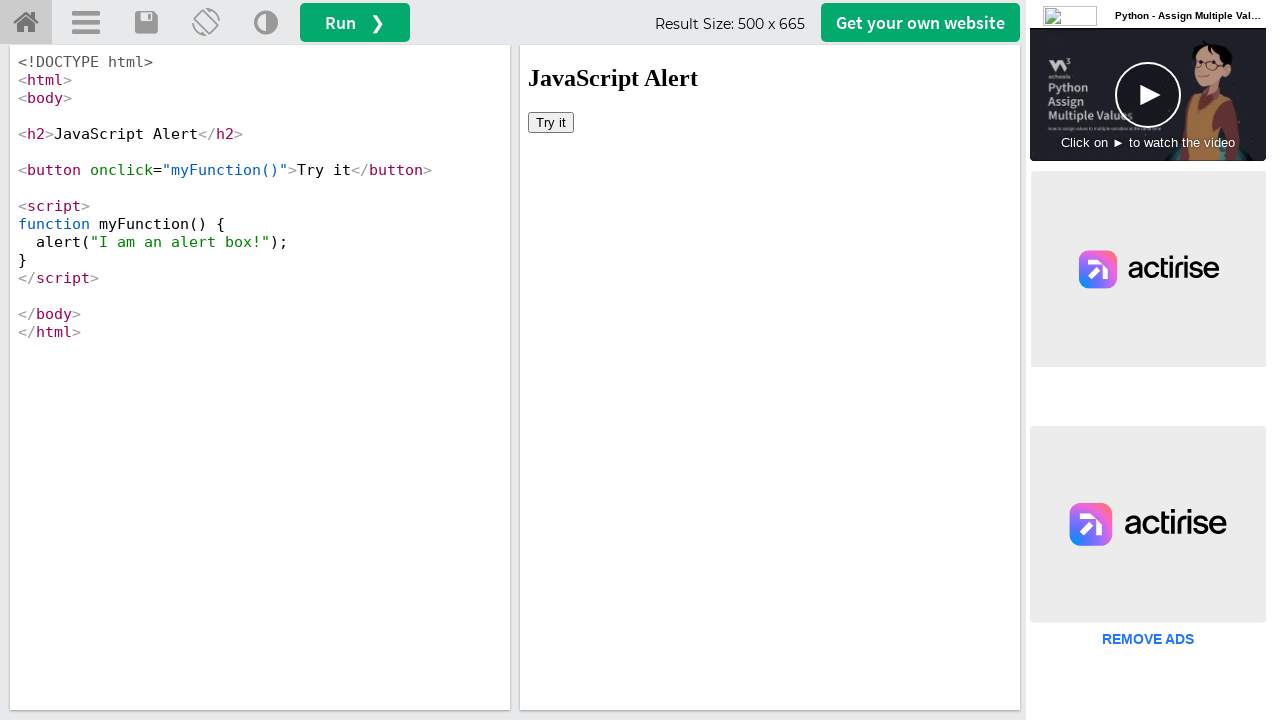

Clicked the button to trigger the JavaScript alert at (551, 122) on #iframeResult >> internal:control=enter-frame >> button
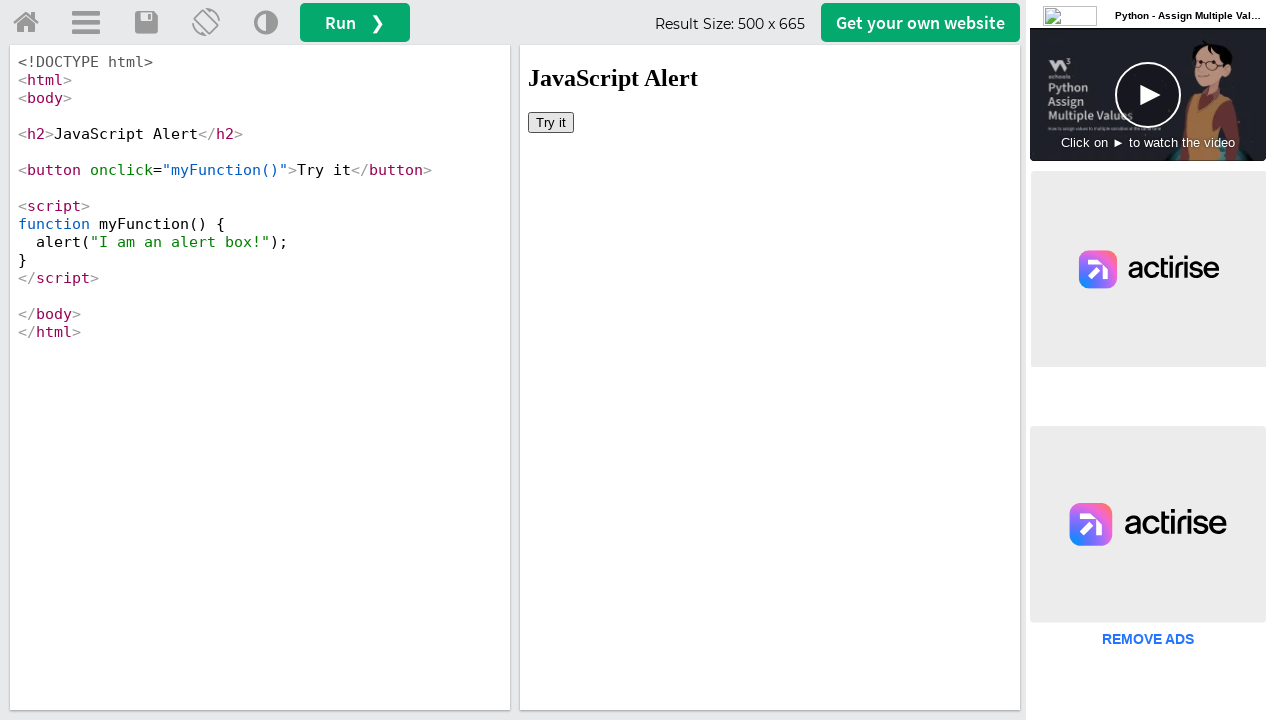

Set up alert handler to accept the dialog
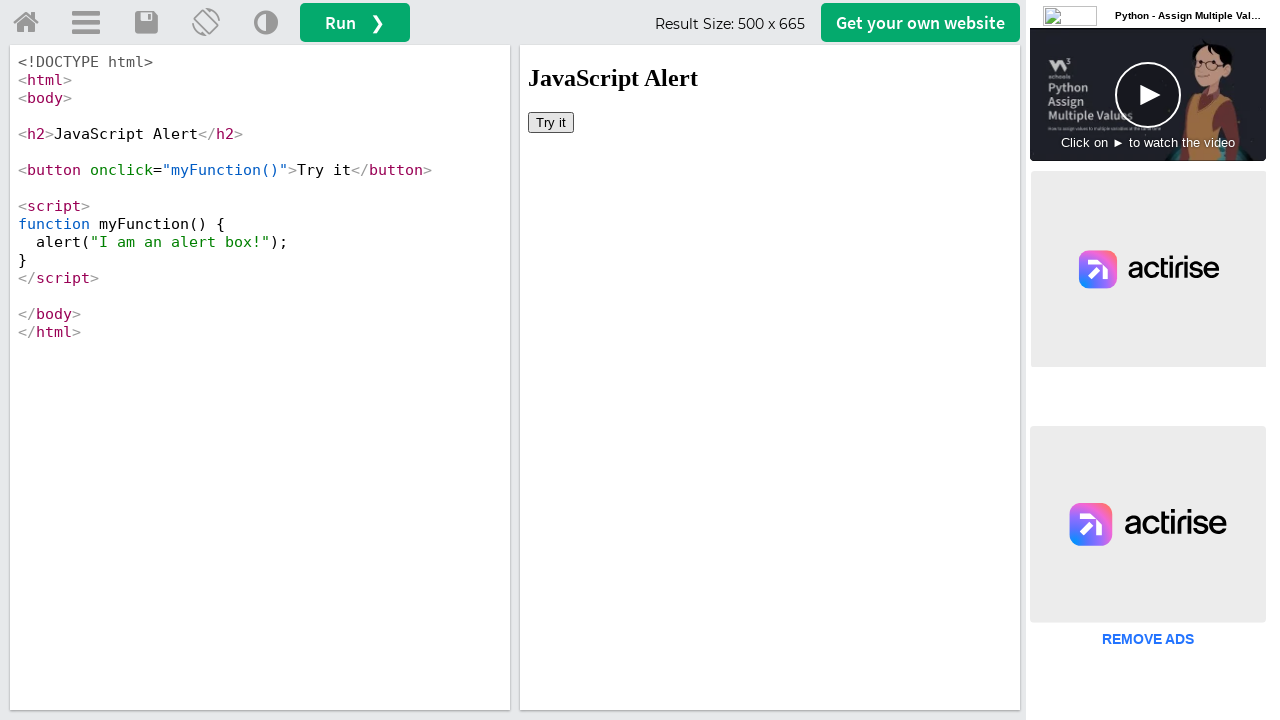

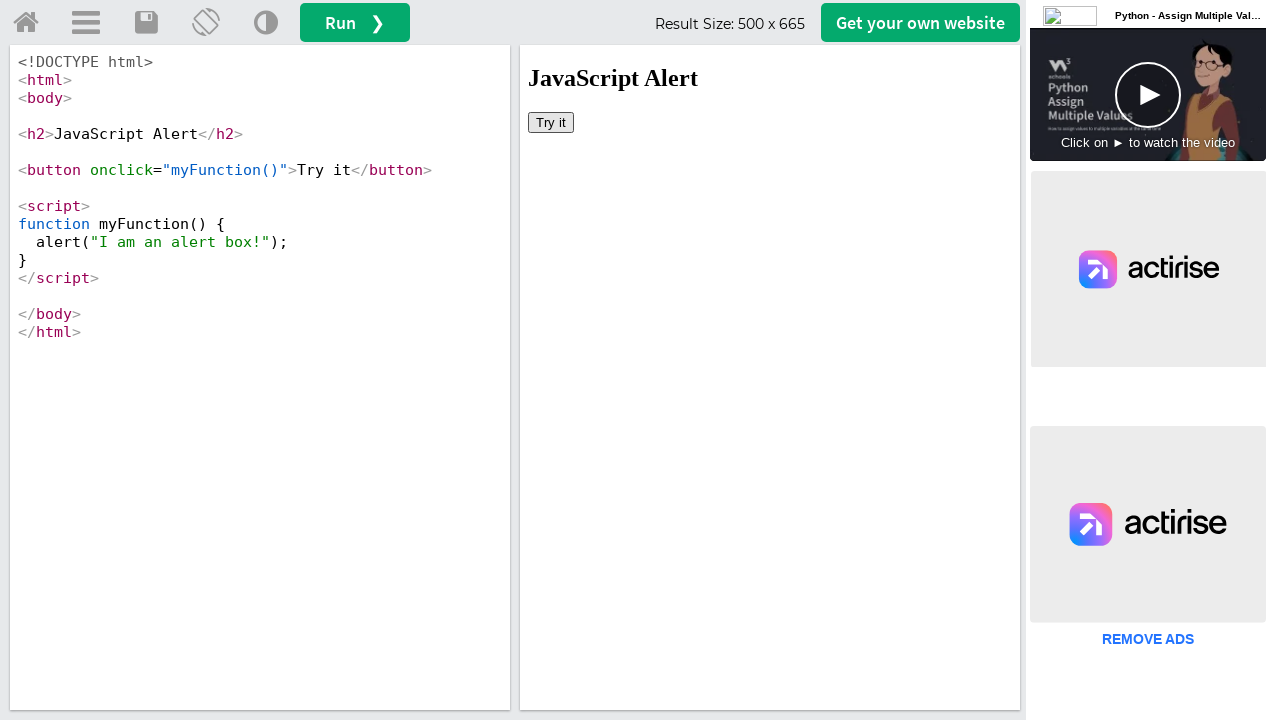